Tests the search functionality on Python.org by entering a search term and submitting the form

Starting URL: http://www.python.org

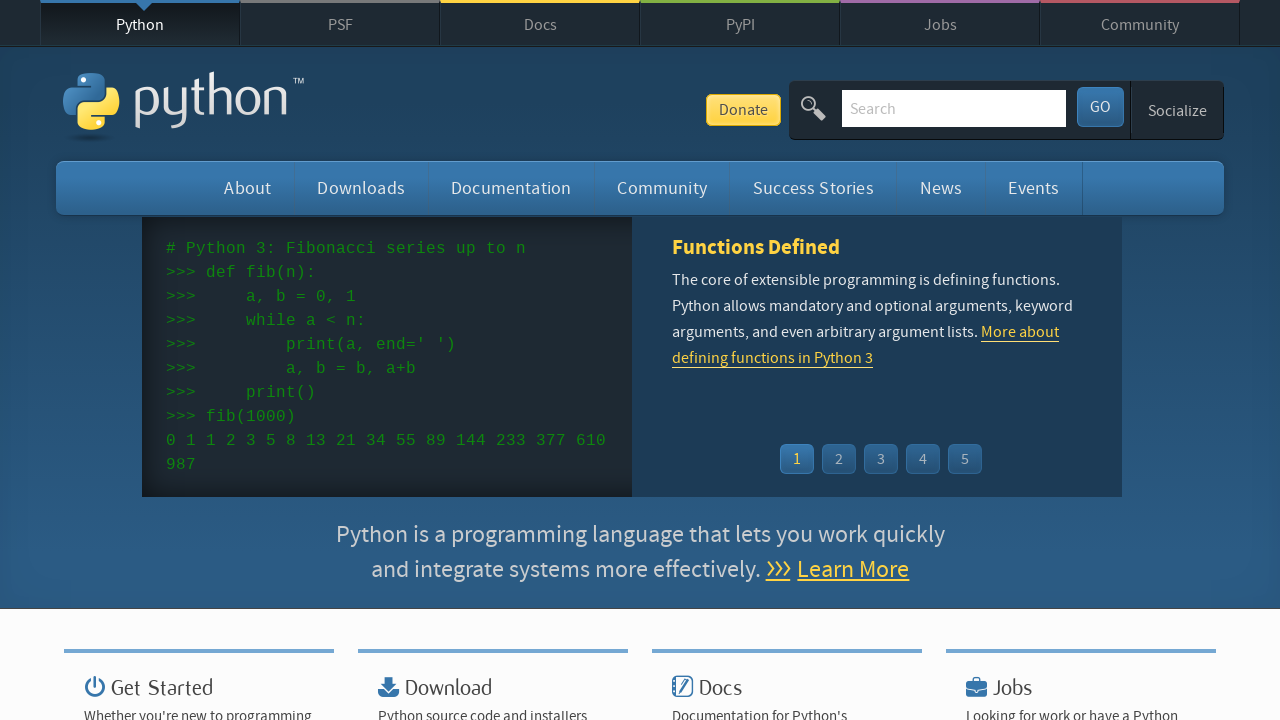

Filled search box with 'pycon' on input[name='q']
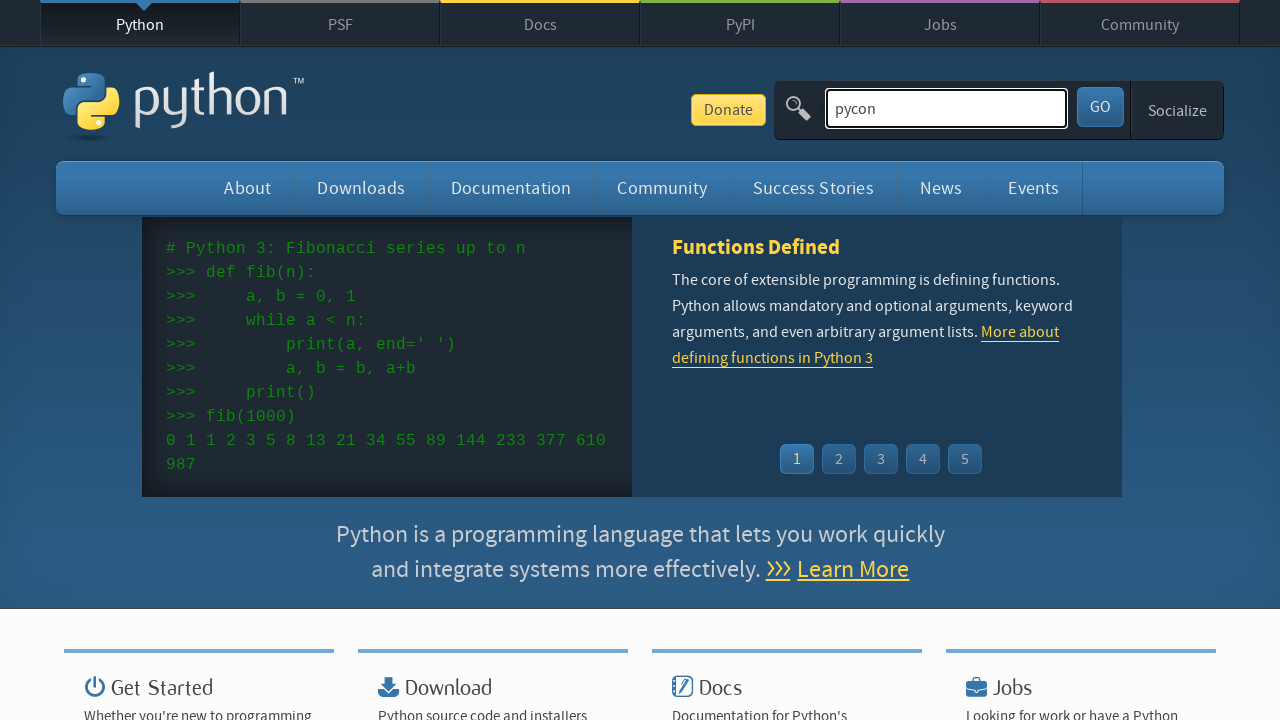

Pressed Enter to submit search form on input[name='q']
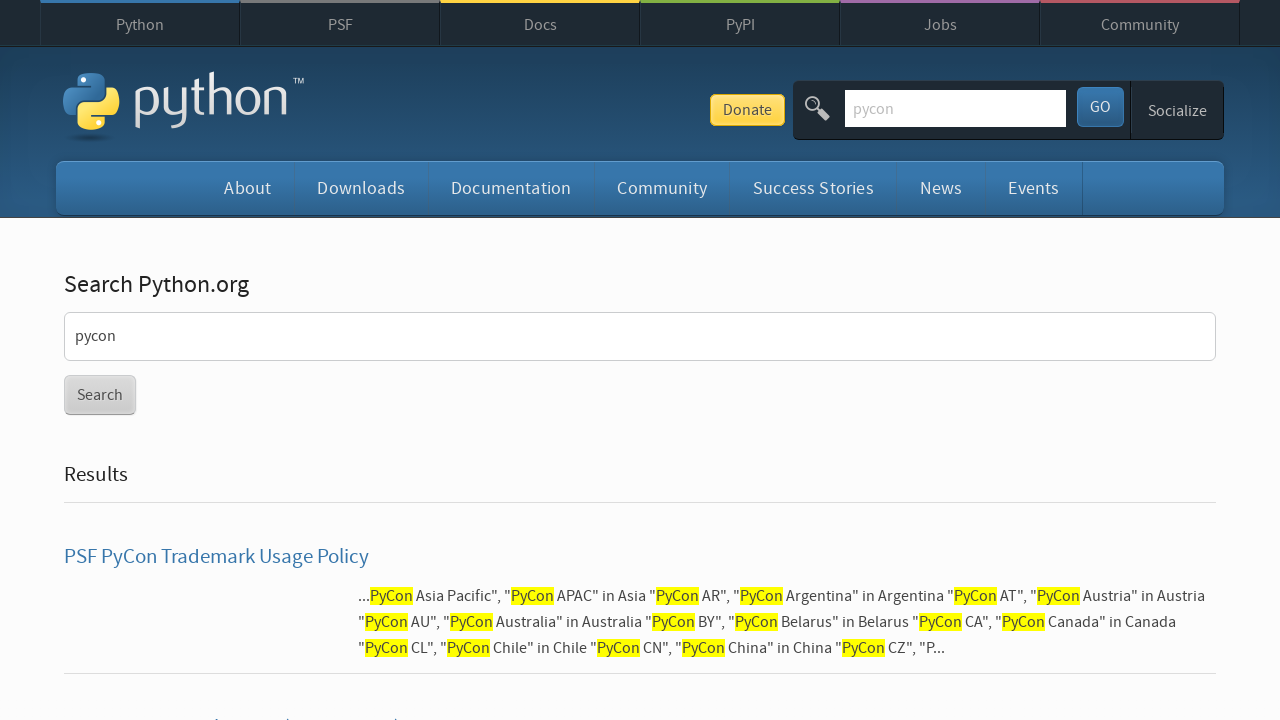

Search results page loaded successfully
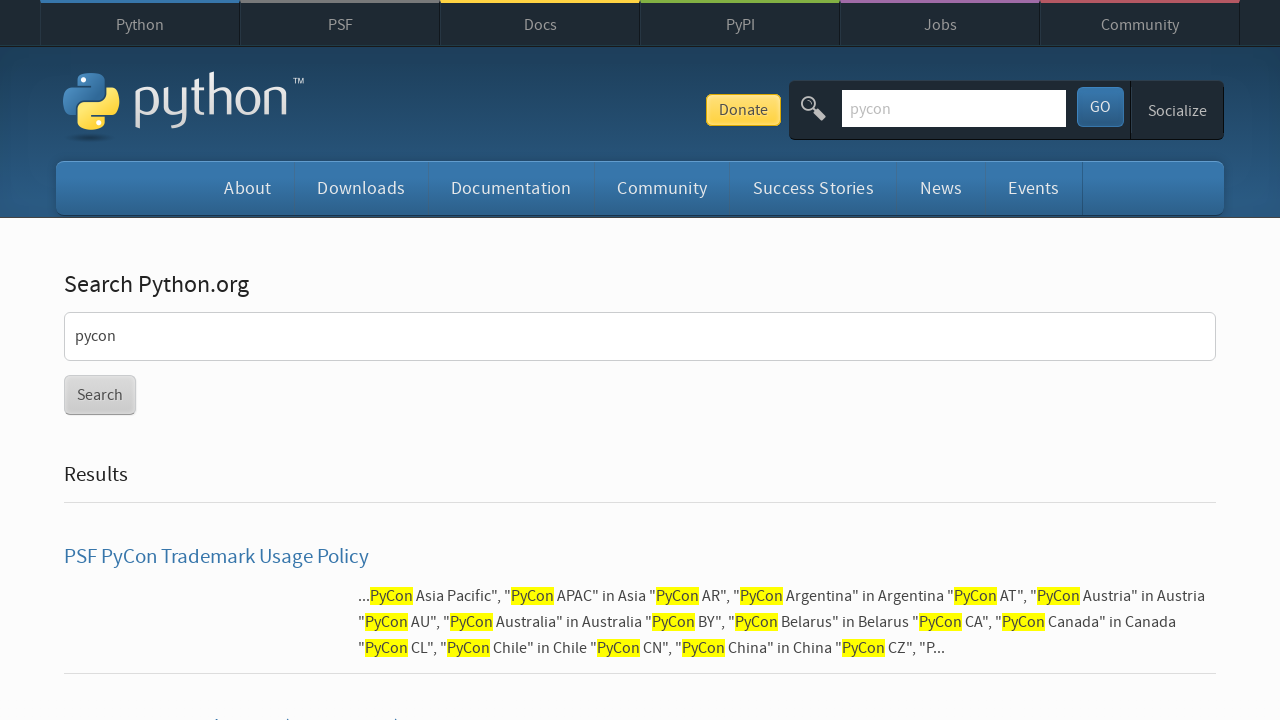

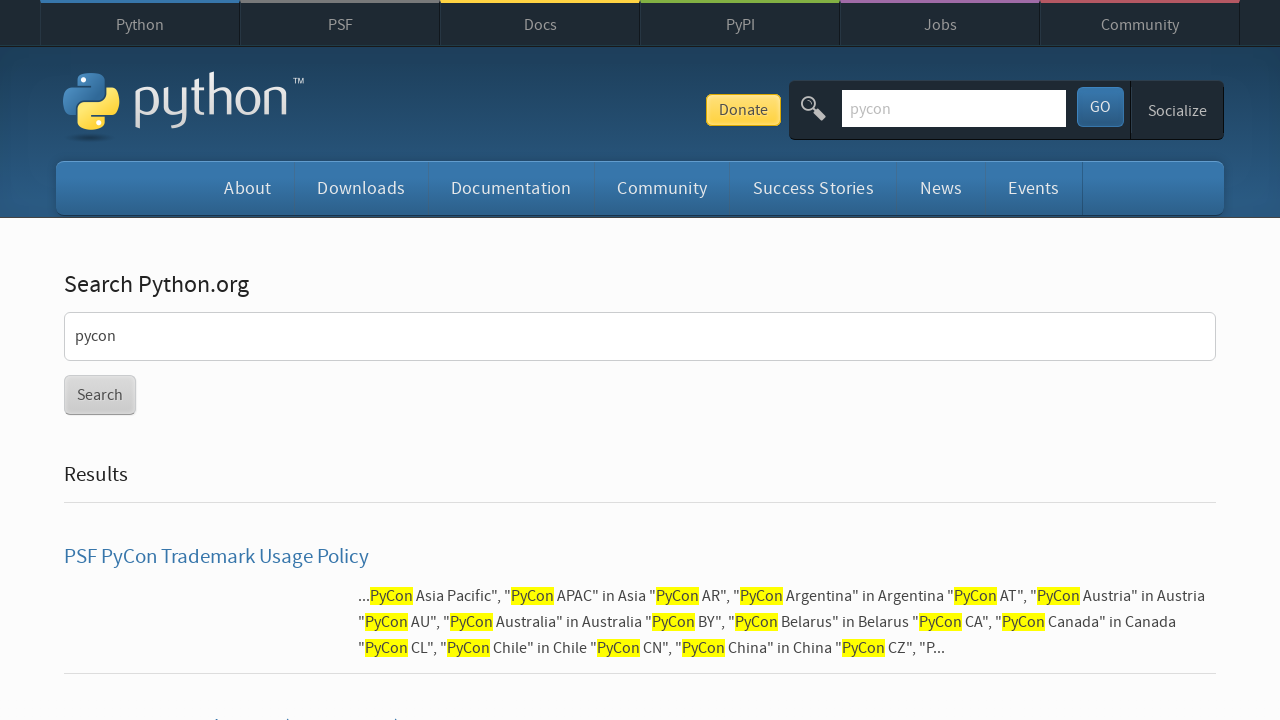